Tests filtering to display only completed todo items

Starting URL: https://demo.playwright.dev/todomvc

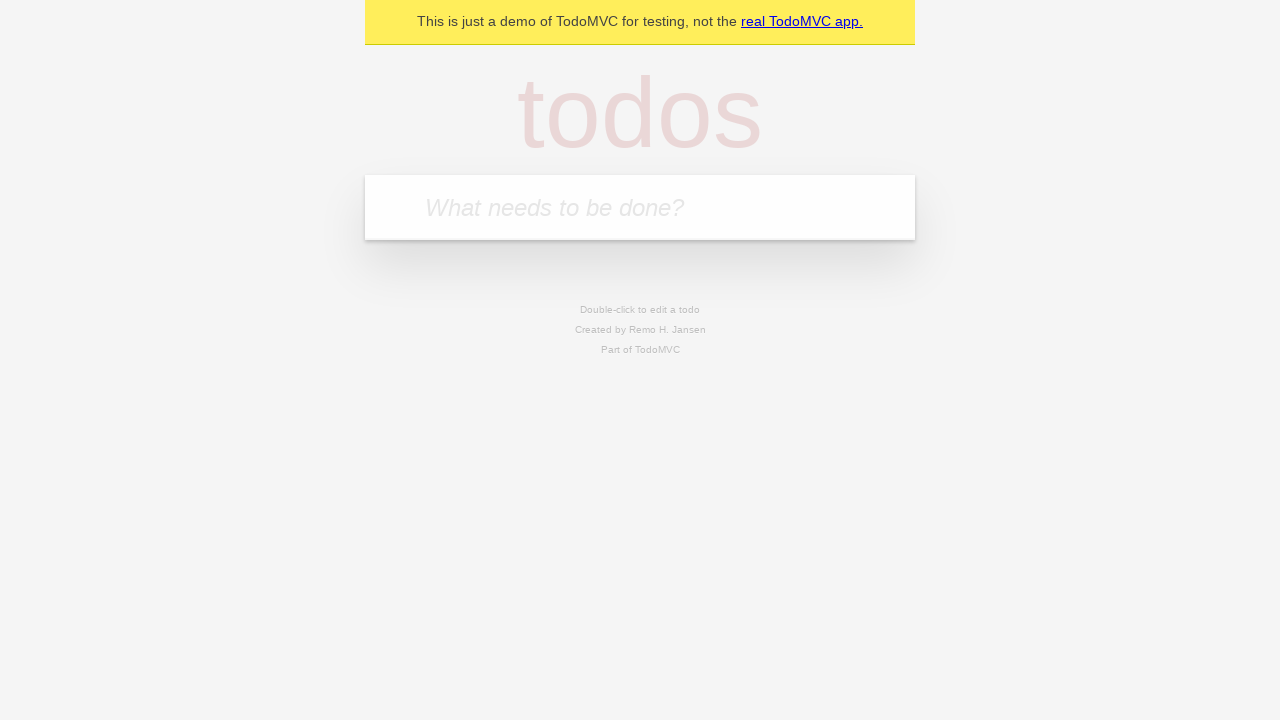

Filled todo input with 'buy some cheese' on internal:attr=[placeholder="What needs to be done?"i]
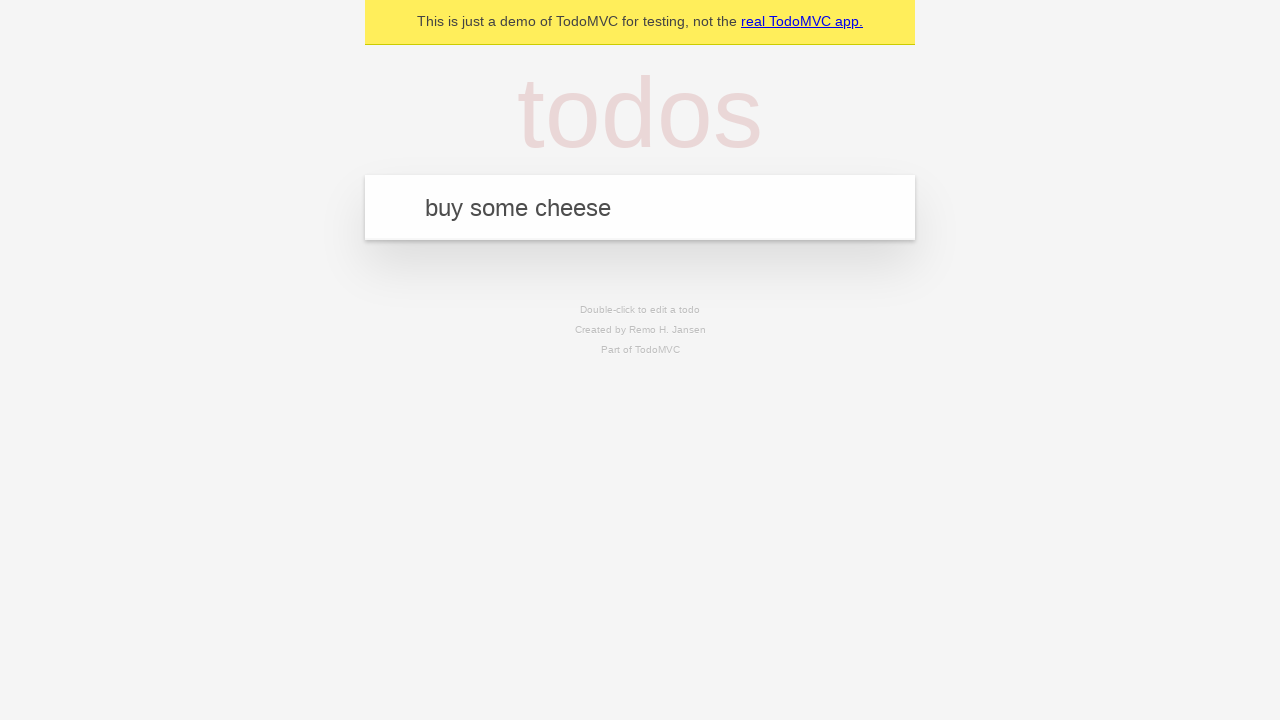

Pressed Enter to create todo 'buy some cheese' on internal:attr=[placeholder="What needs to be done?"i]
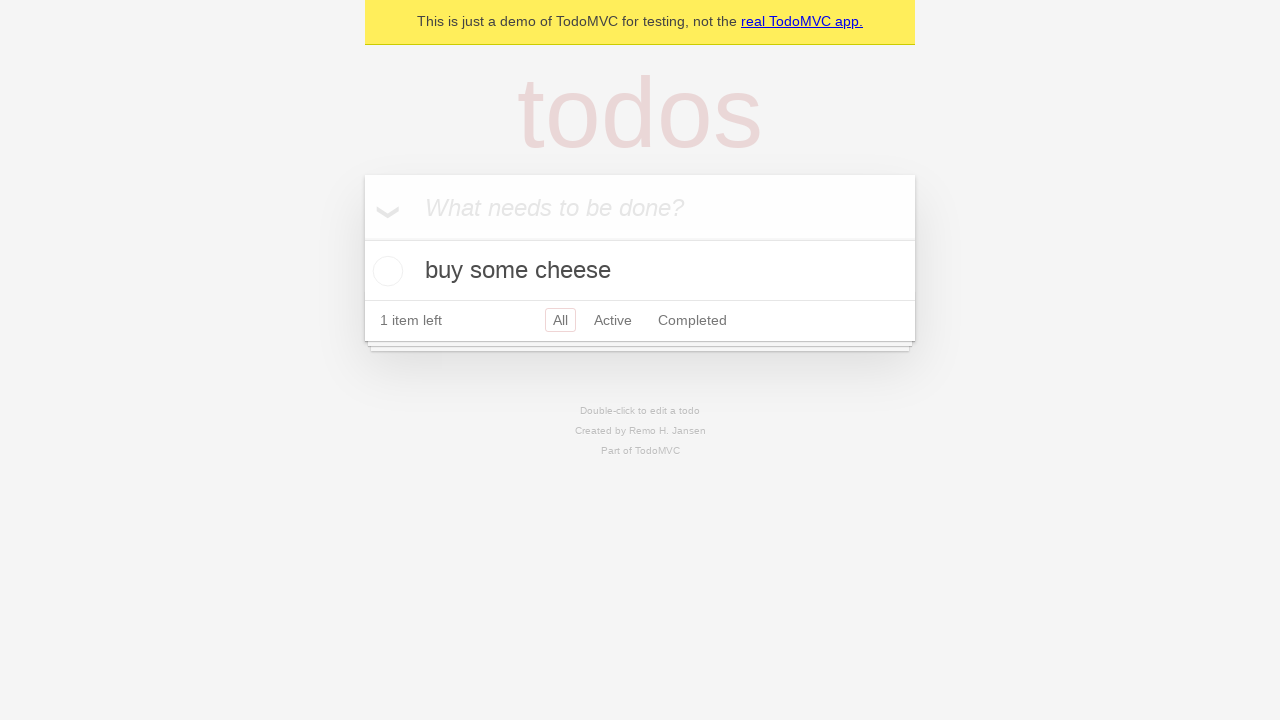

Filled todo input with 'feed the cat' on internal:attr=[placeholder="What needs to be done?"i]
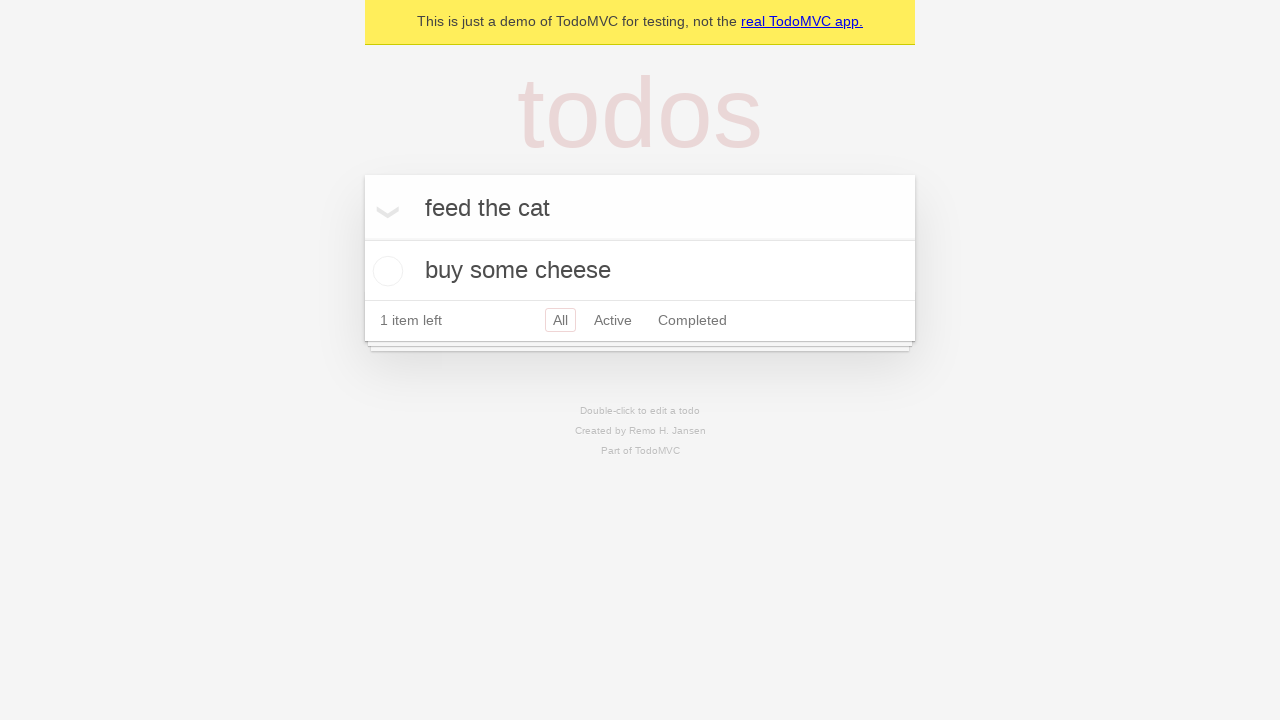

Pressed Enter to create todo 'feed the cat' on internal:attr=[placeholder="What needs to be done?"i]
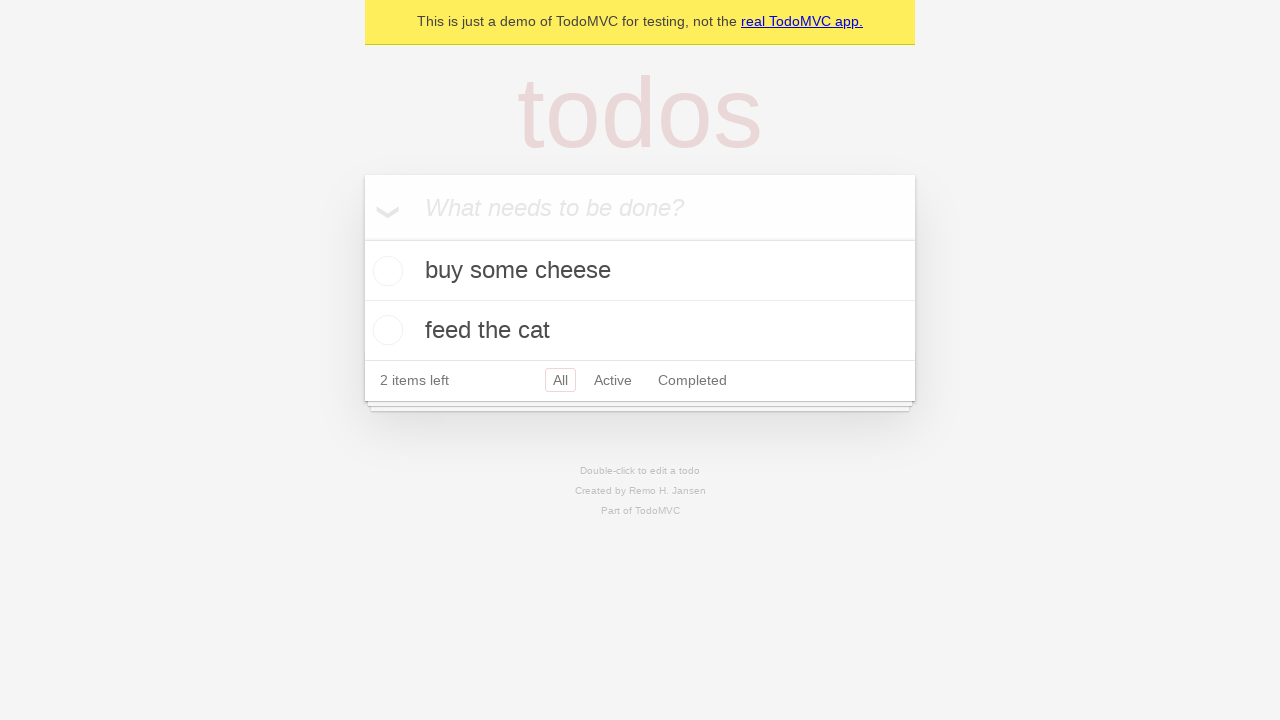

Filled todo input with 'book a doctors appointment' on internal:attr=[placeholder="What needs to be done?"i]
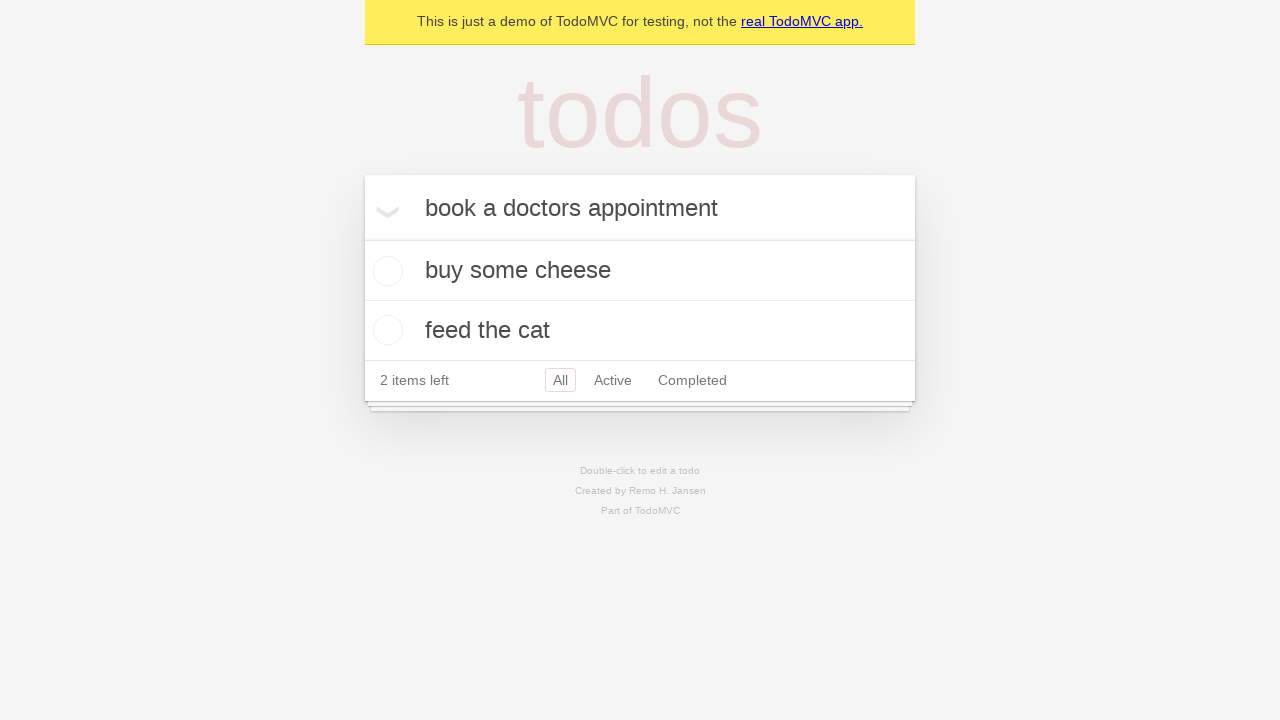

Pressed Enter to create todo 'book a doctors appointment' on internal:attr=[placeholder="What needs to be done?"i]
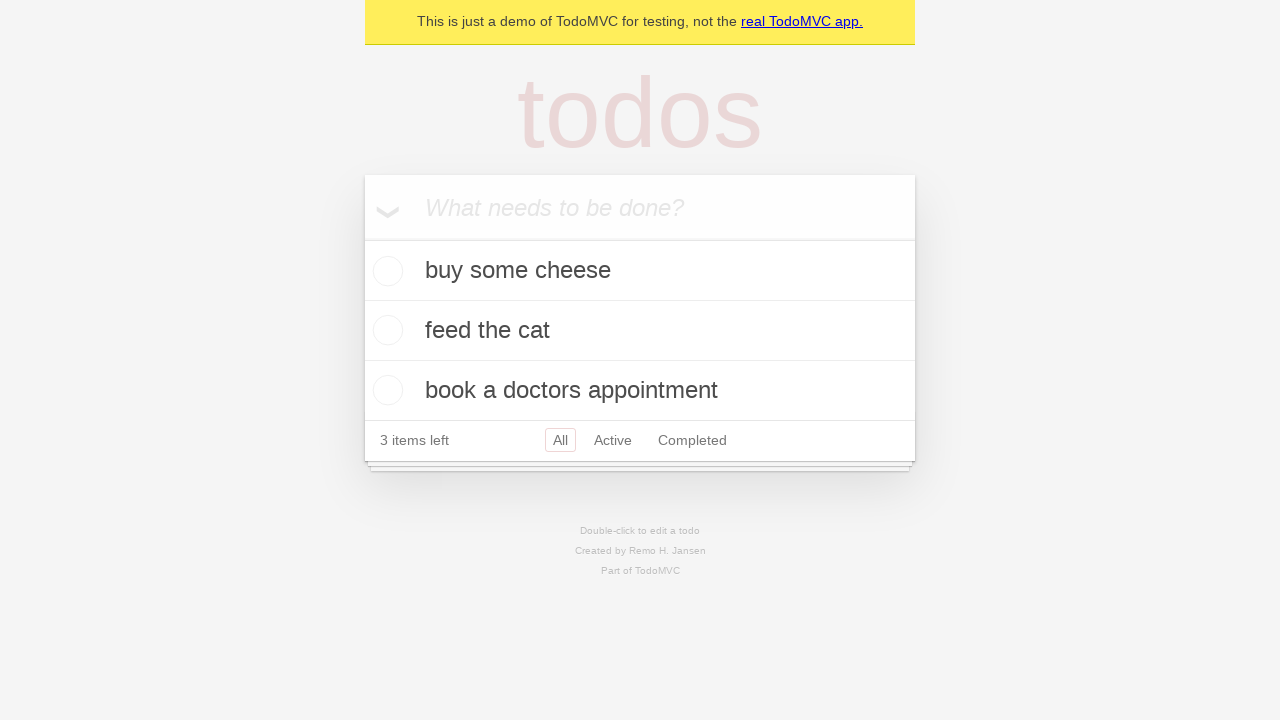

All 3 todos loaded and ready
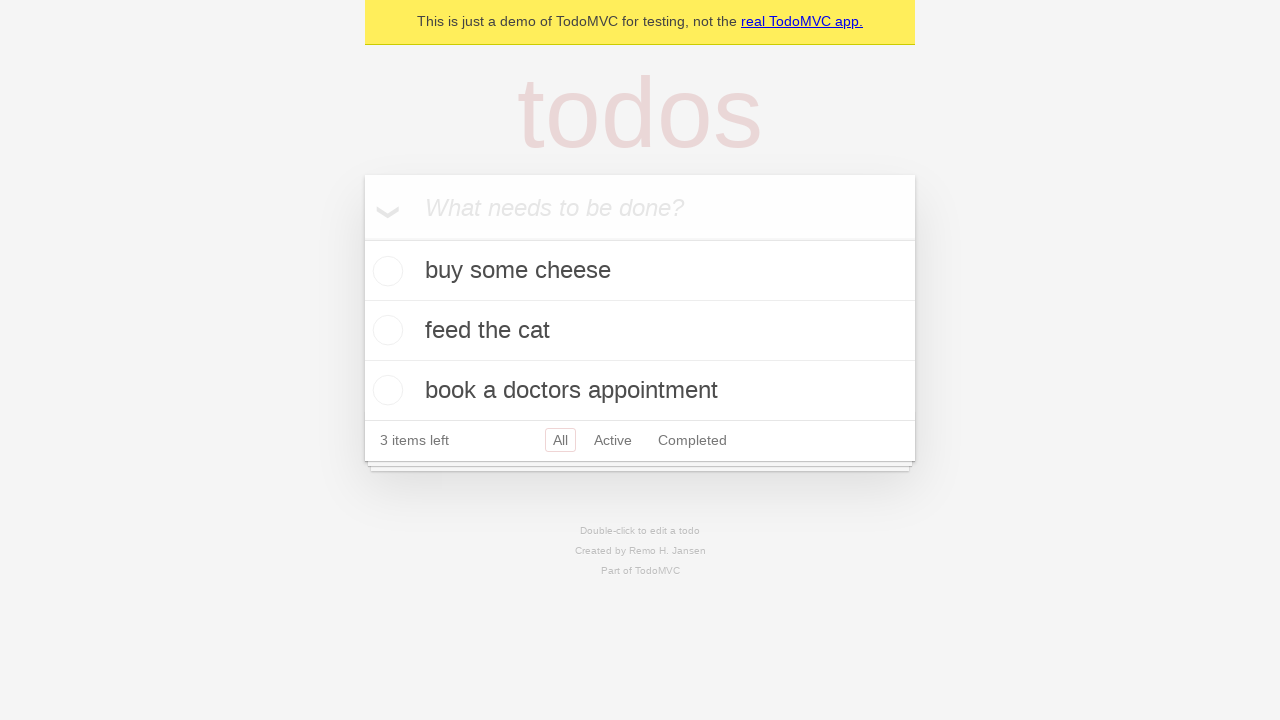

Checked the second todo item as completed at (385, 330) on internal:testid=[data-testid="todo-item"s] >> nth=1 >> internal:role=checkbox
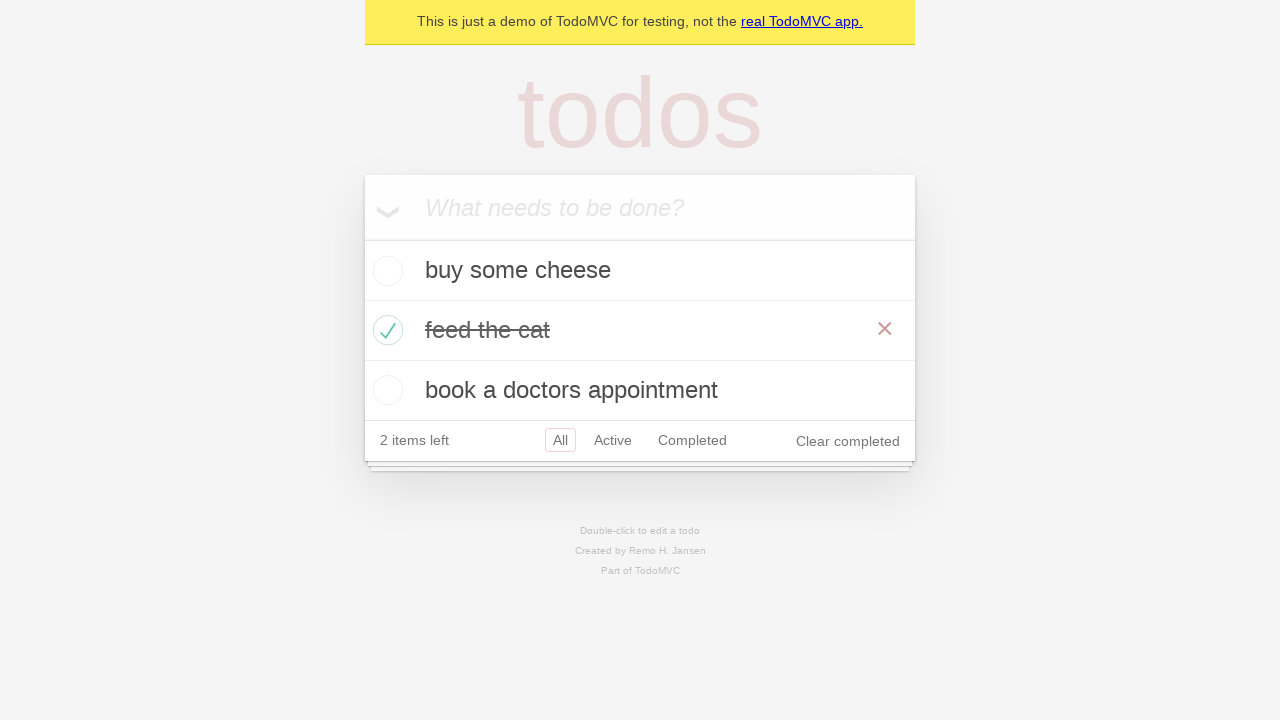

Clicked 'Completed' filter link to display only completed items at (692, 440) on internal:role=link[name="Completed"i]
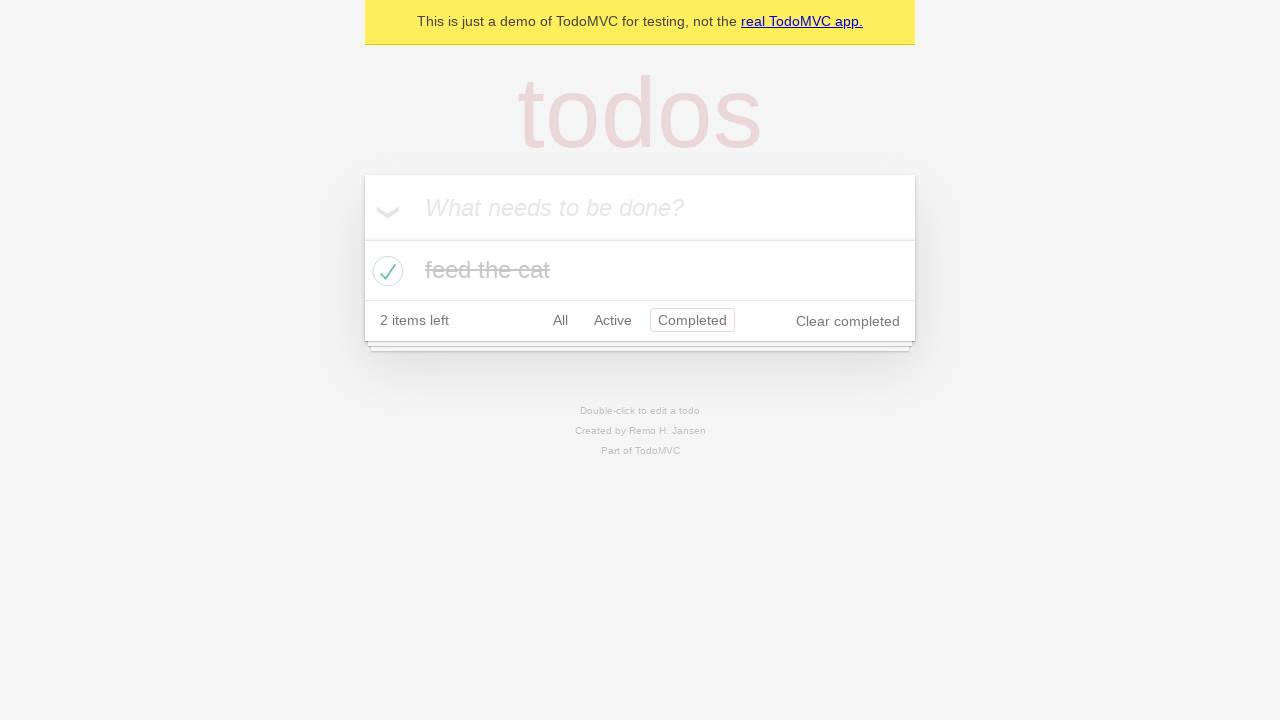

Waited for filtered view to render with completed items only
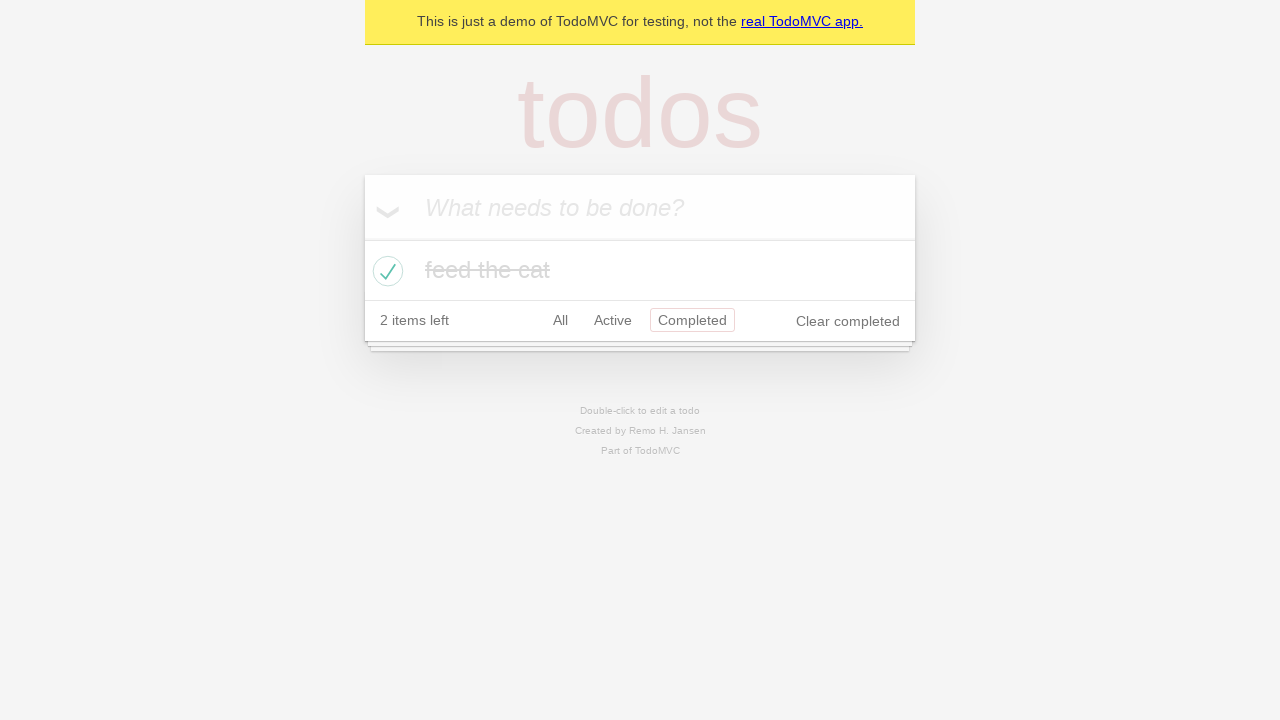

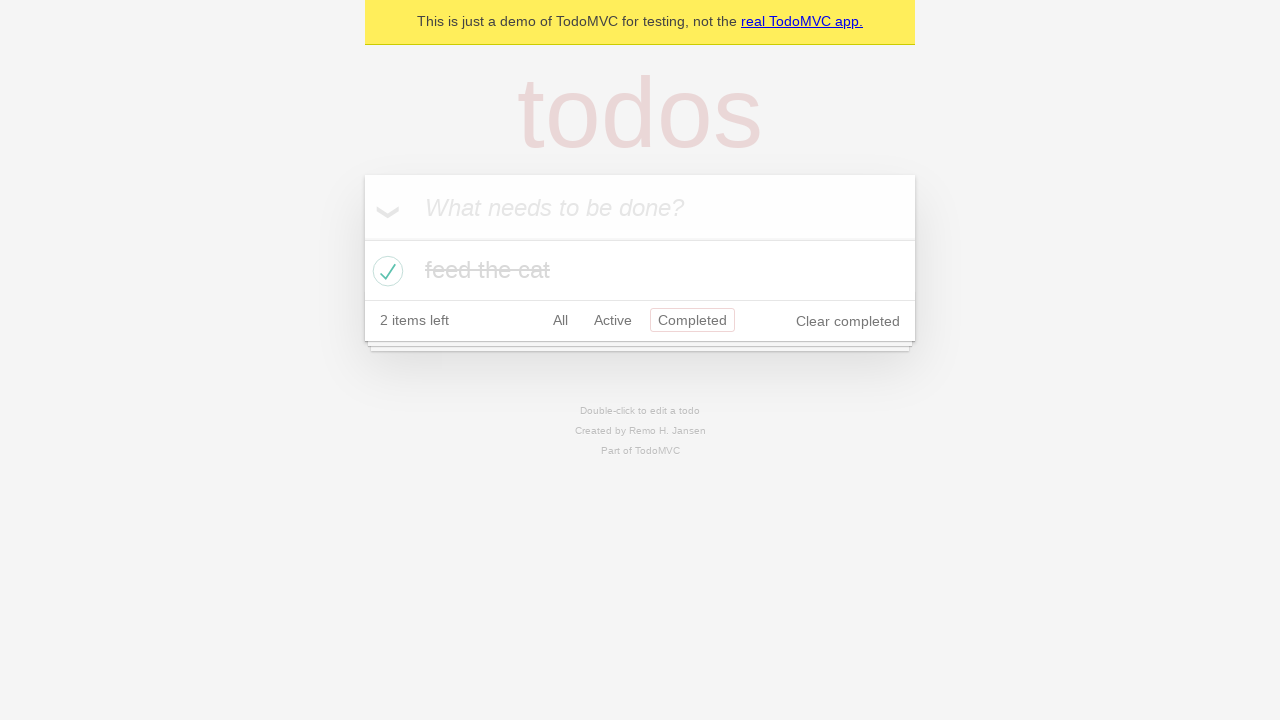